Tests handling multiple browser windows/tabs by clicking a link that opens a new window and then switching back to the original page.

Starting URL: https://the-internet.herokuapp.com/windows

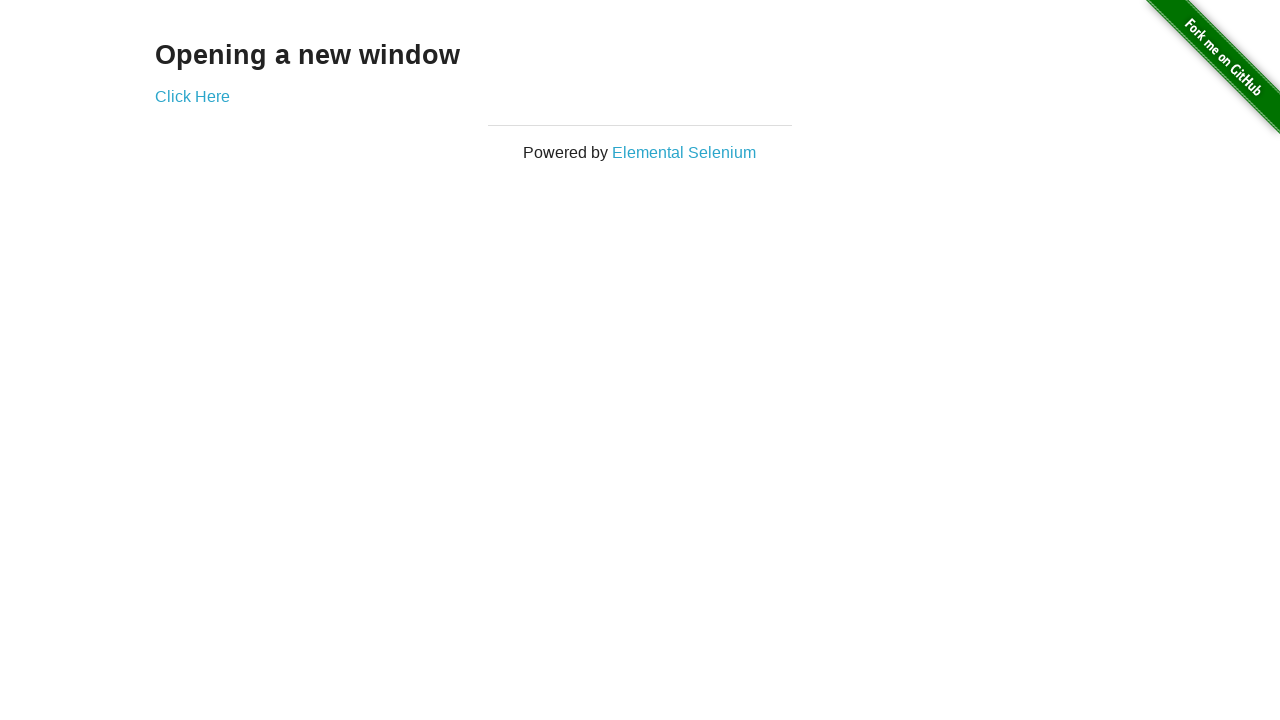

Waited for link selector to be visible
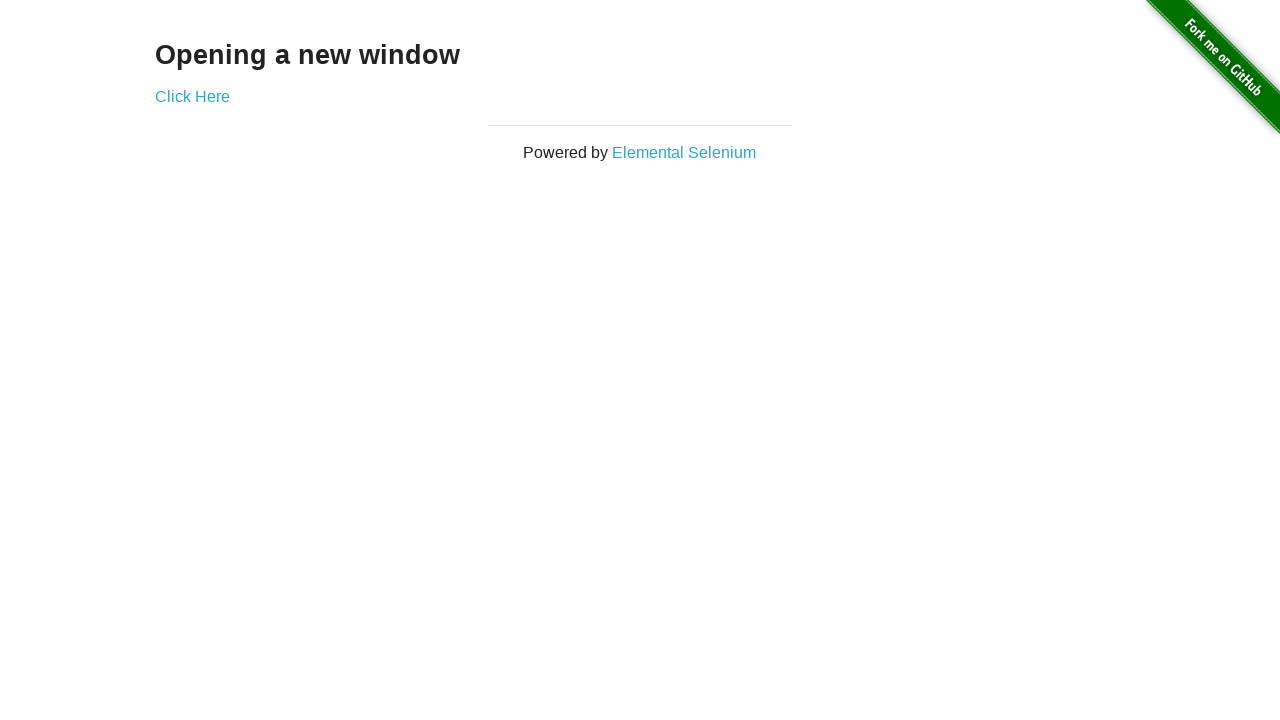

Clicked link that opens a new window/tab at (192, 96) on .example > a
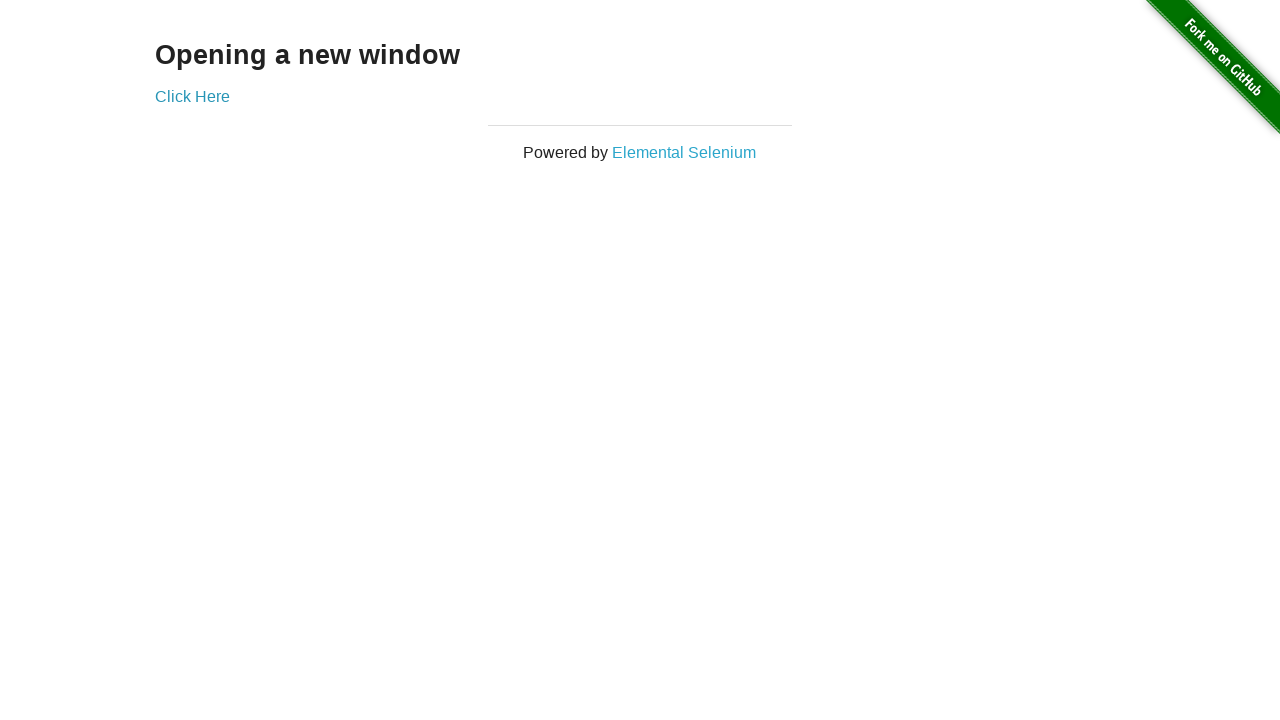

New window/tab opened and loaded
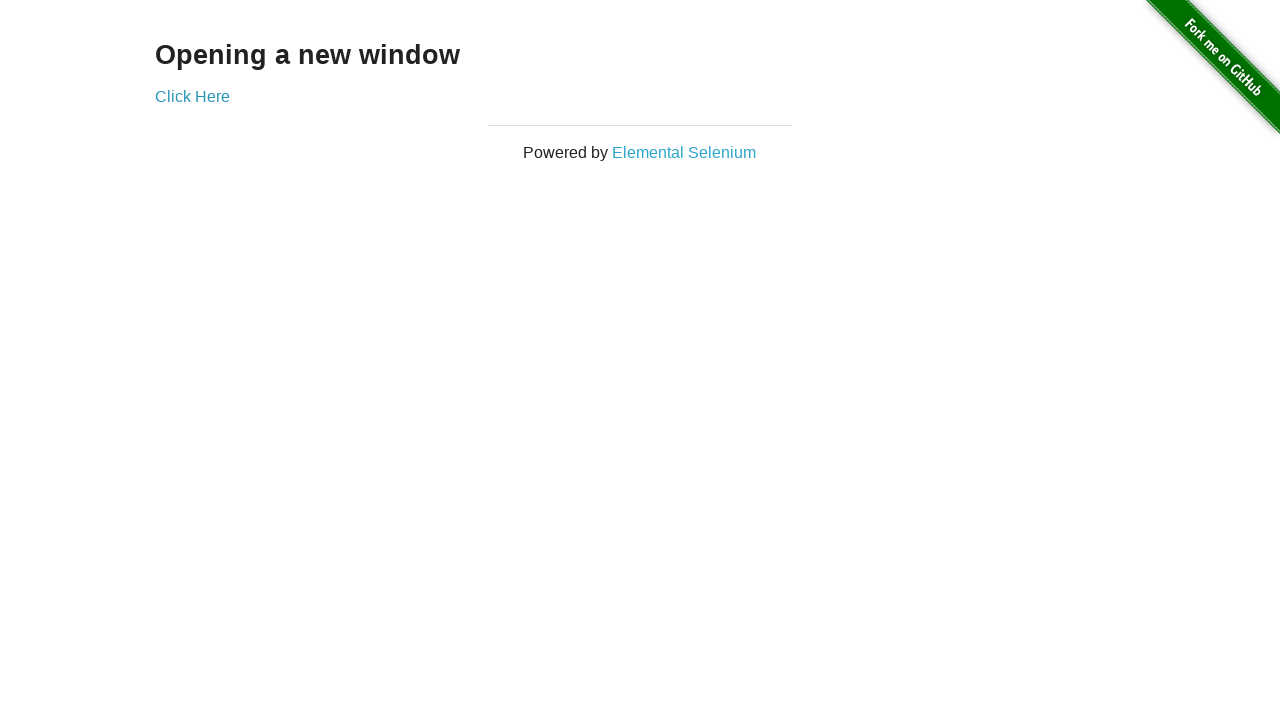

Switched back to original window/tab
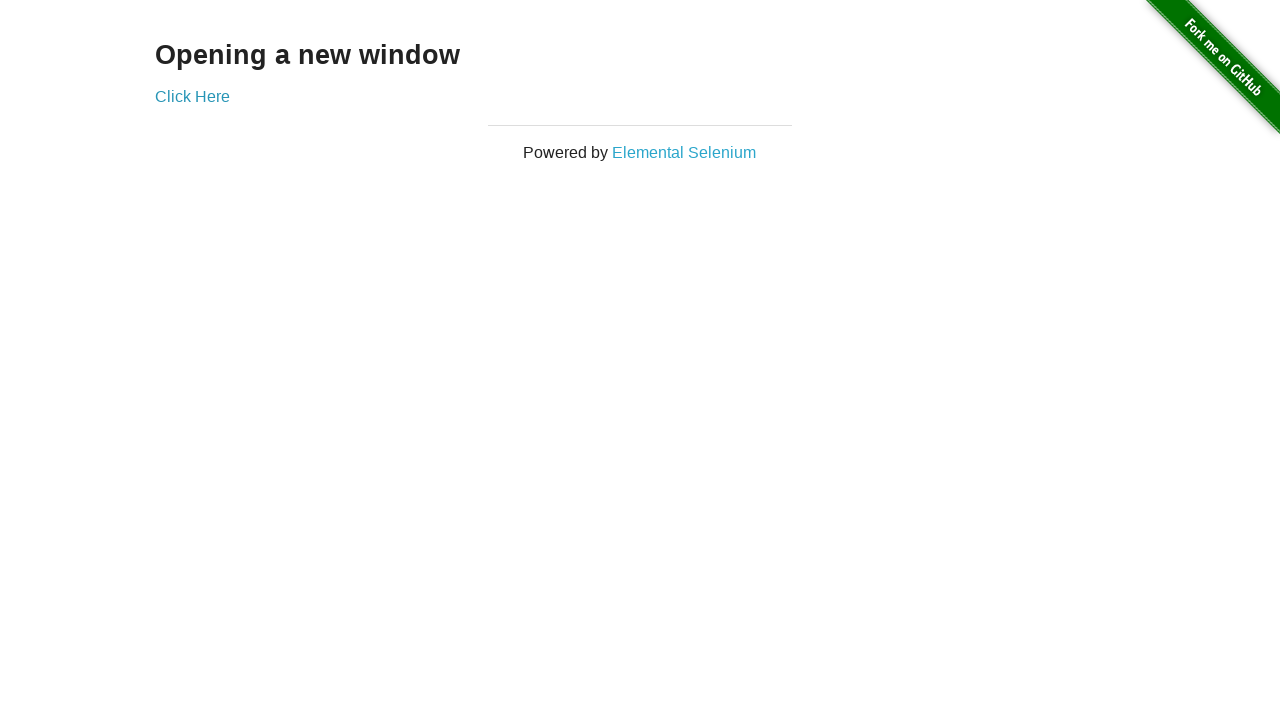

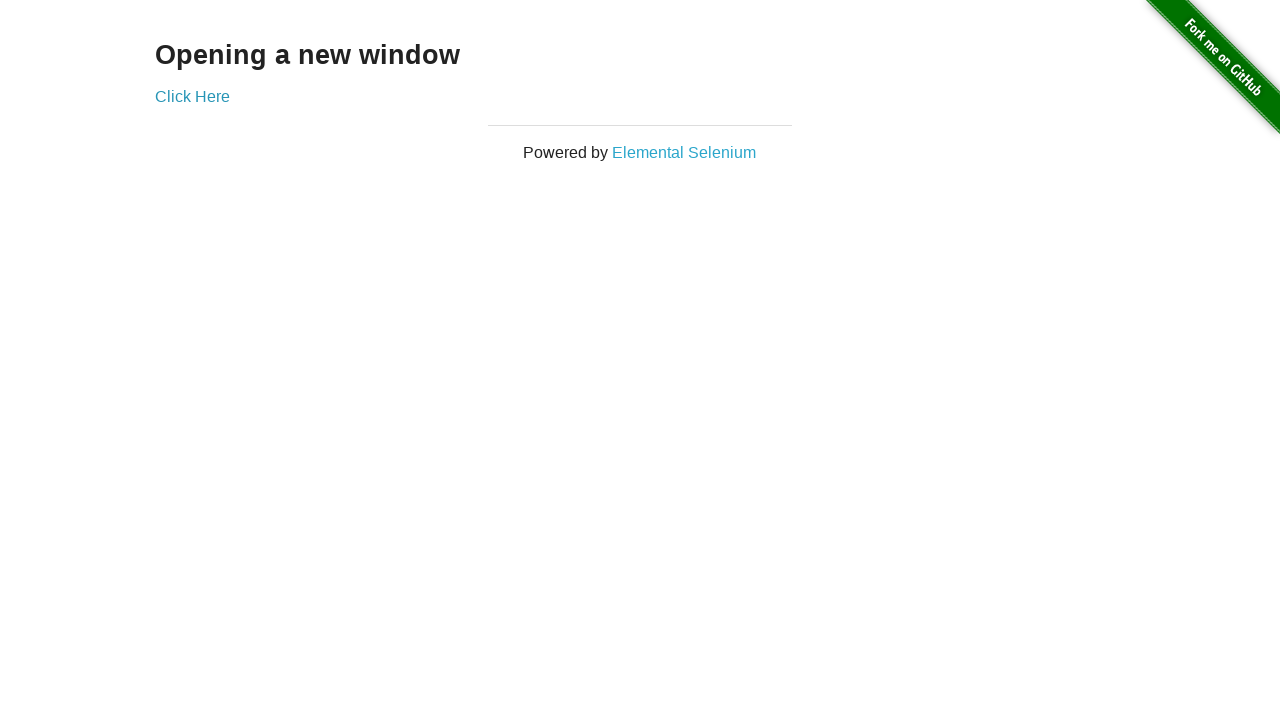